Tests jQuery UI custom dropdown by clicking to open the speed dropdown menu and selecting the "Fast" option

Starting URL: https://jqueryui.com/resources/demos/selectmenu/default.html

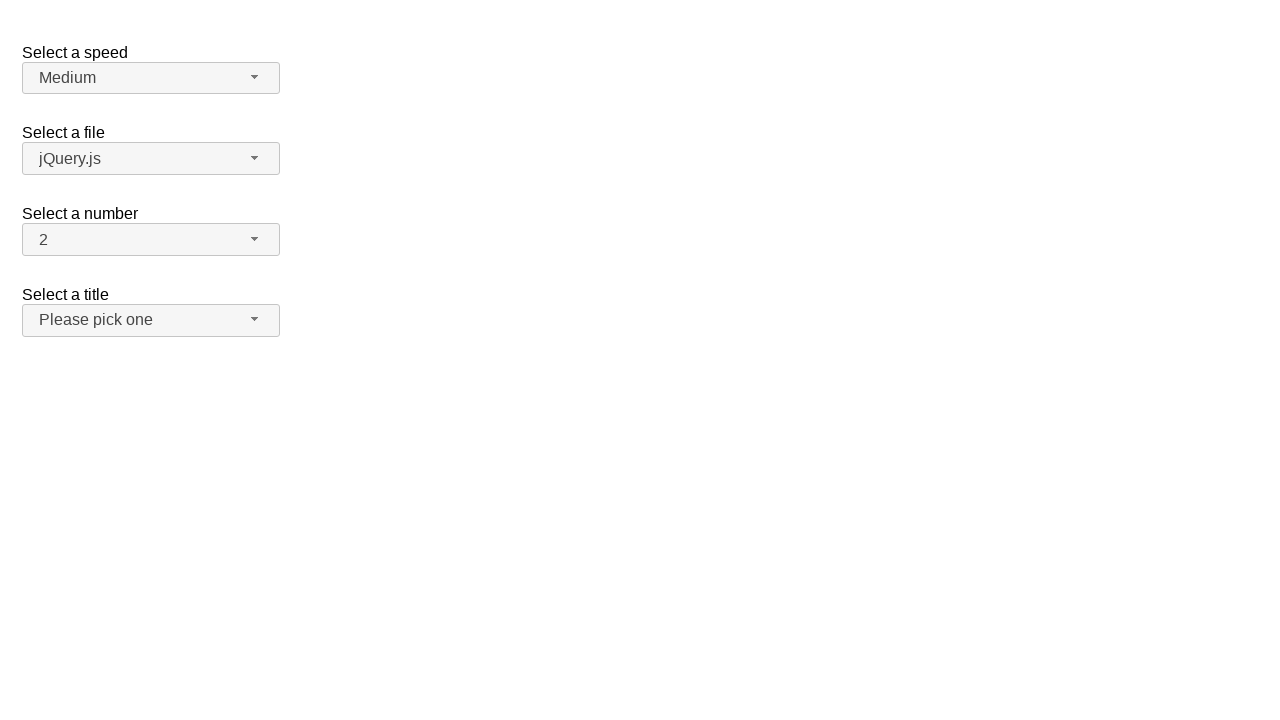

Clicked speed dropdown button to open menu at (151, 78) on span#speed-button
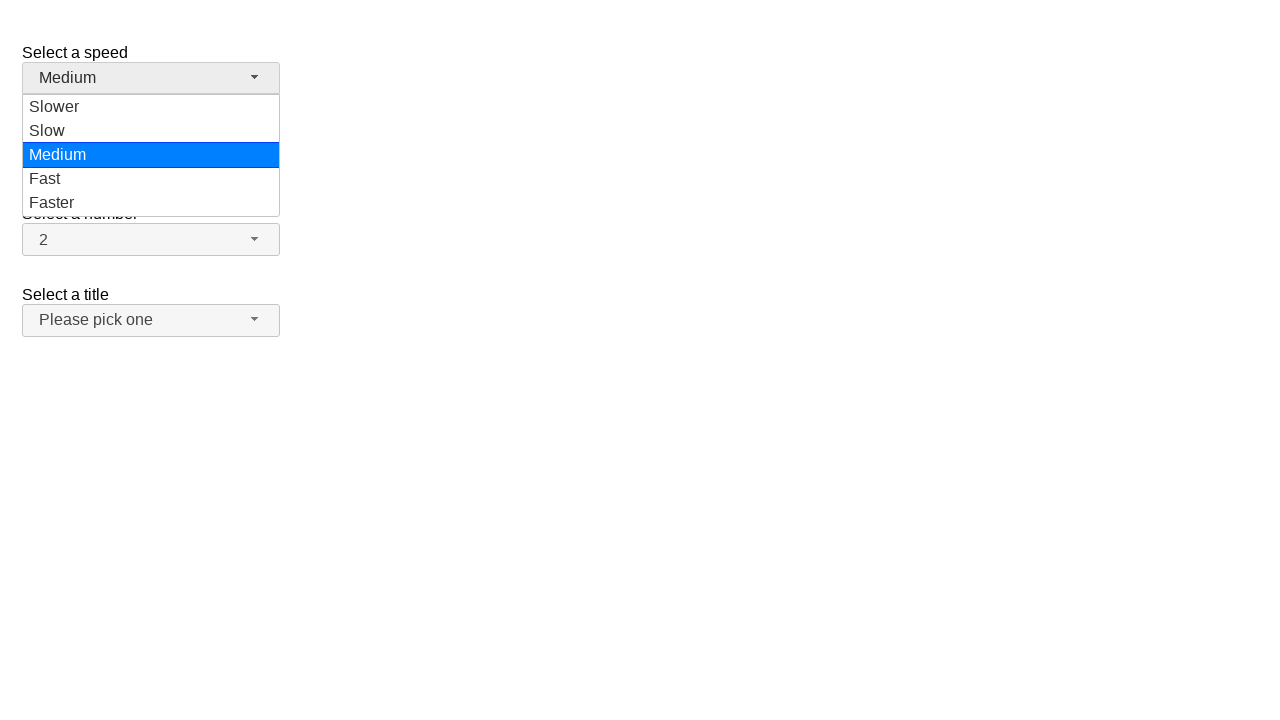

Speed dropdown menu items loaded
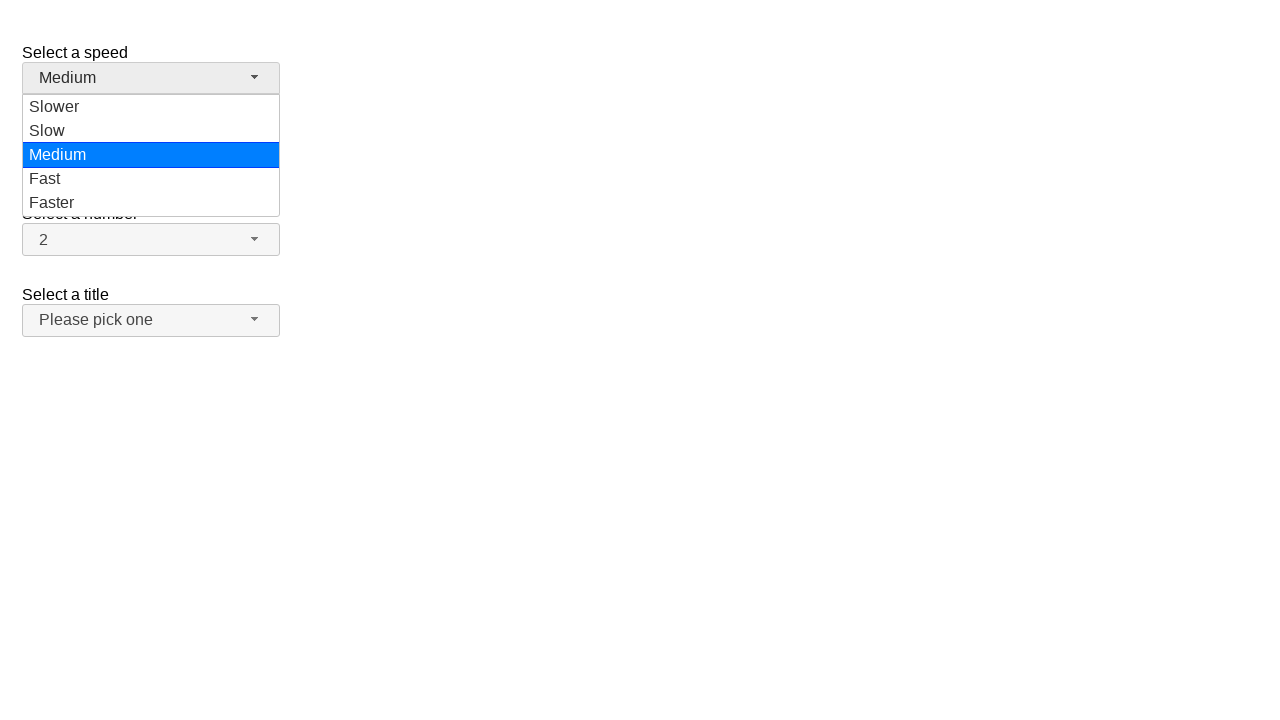

Clicked 'Fast' option from speed dropdown menu at (151, 179) on ul#speed-menu>li.ui-menu-item >> nth=3
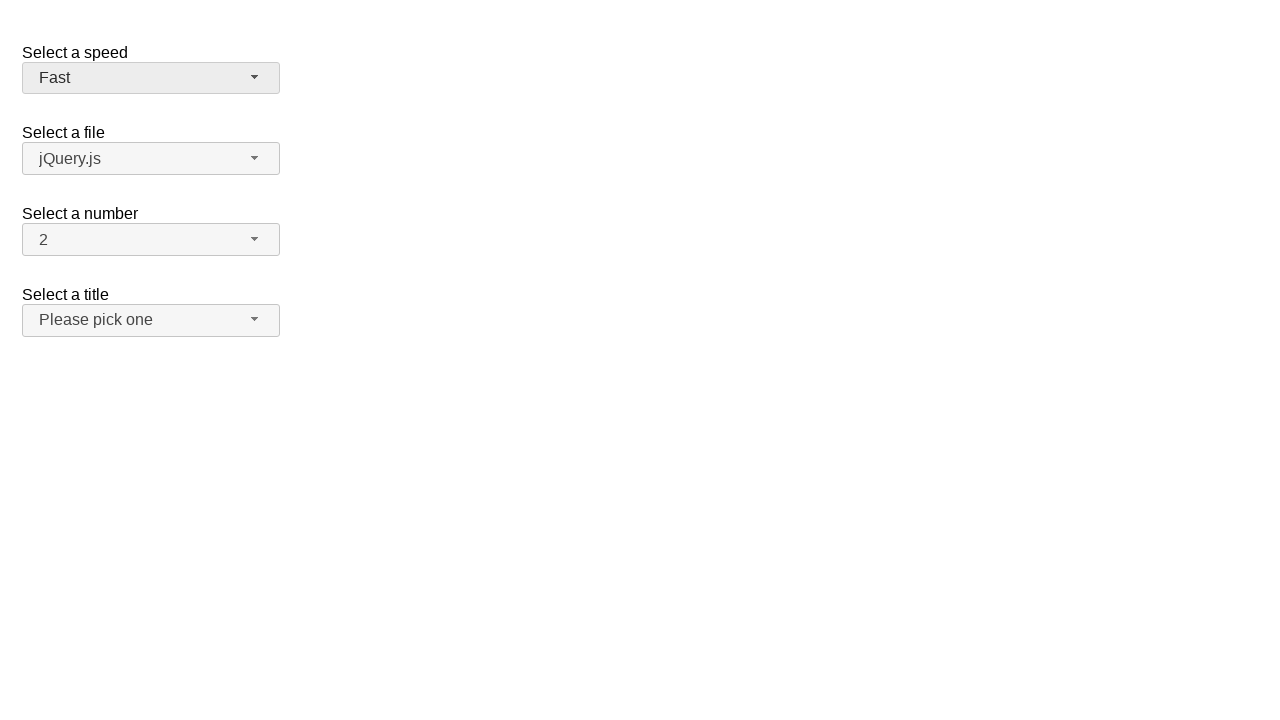

Verified that 'Fast' option was successfully selected
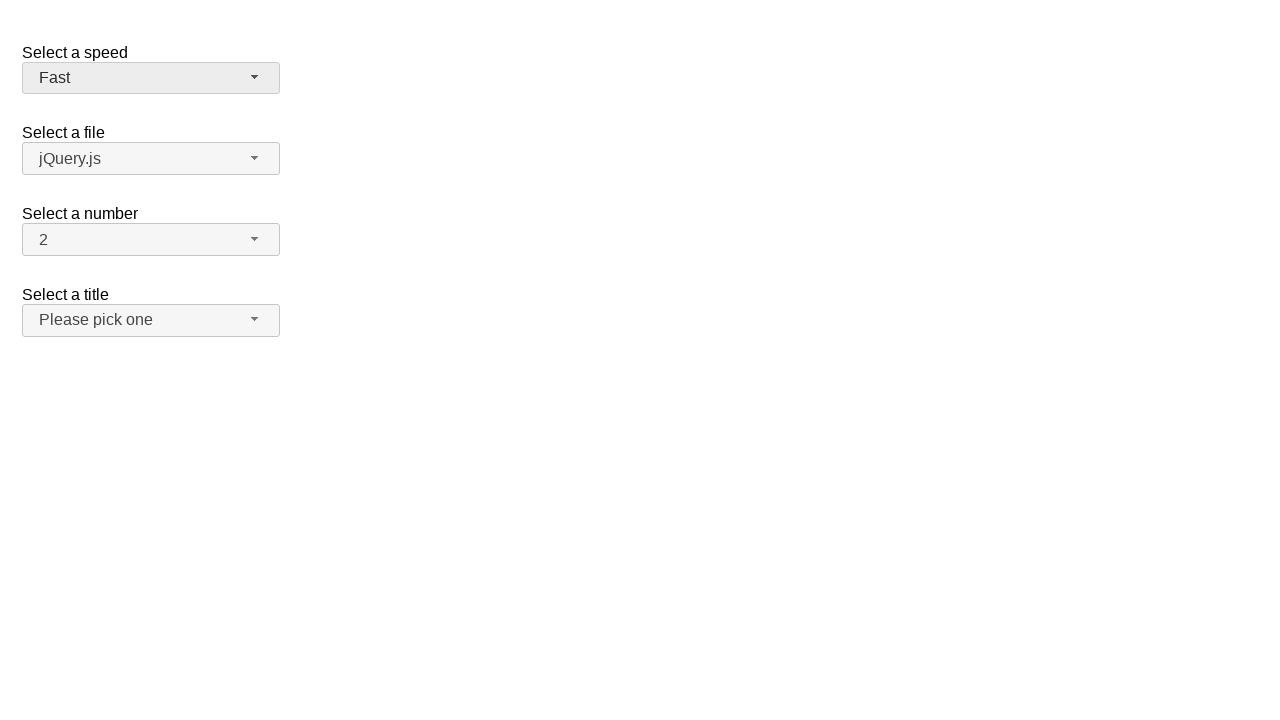

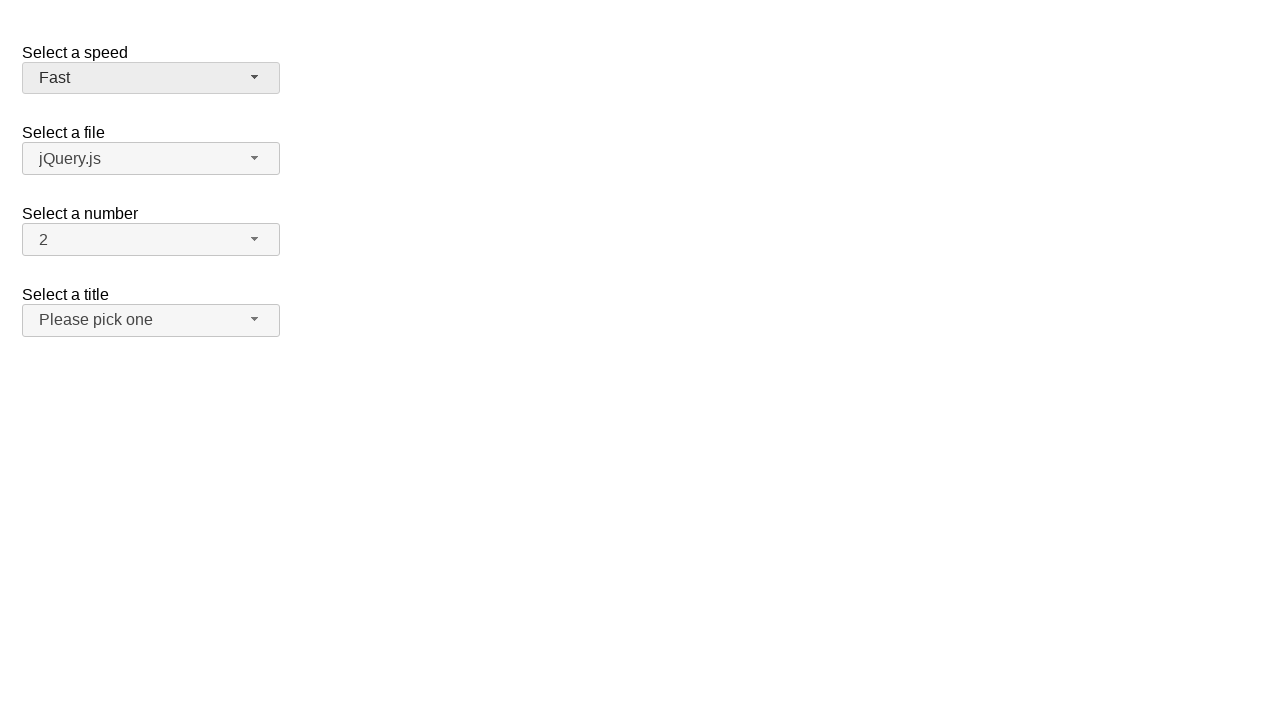